Tests the text box form by filling in full name, email, current address, and permanent address fields, then submitting the form and verifying the results are displayed.

Starting URL: https://demoqa.com/text-box

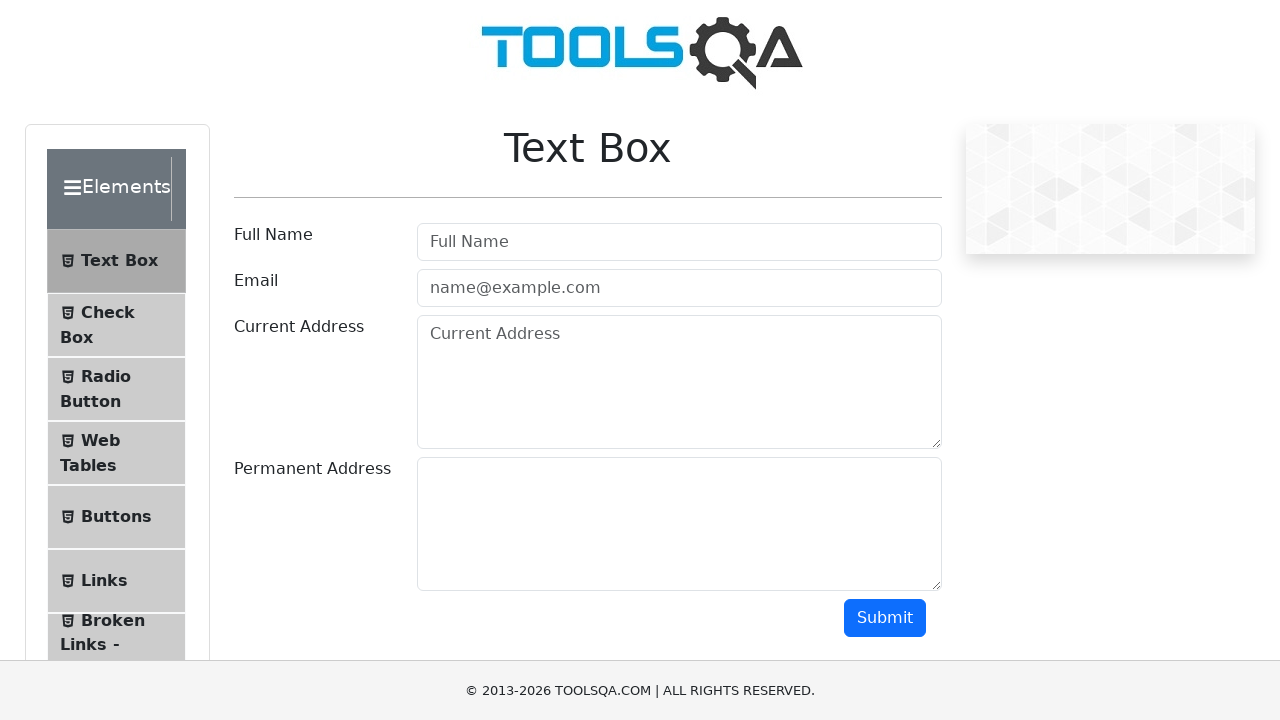

Filled full name field with 'John Doe' on #userName
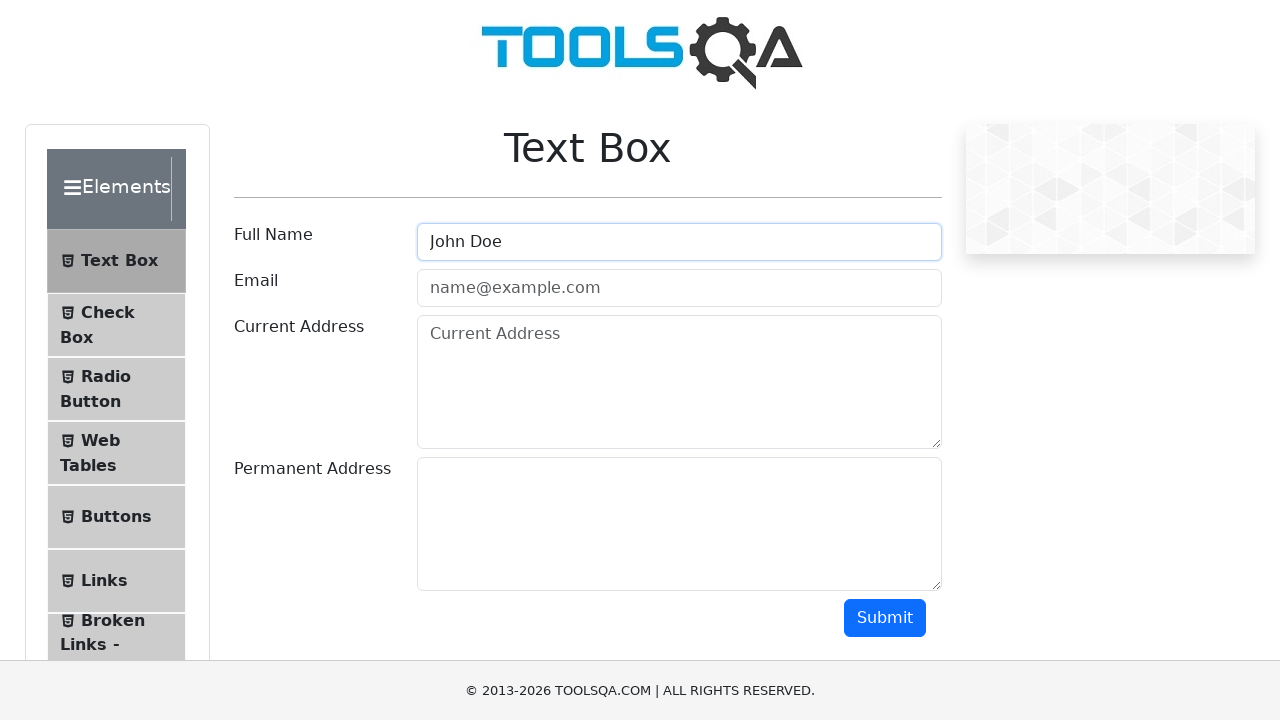

Filled email field with 'johndoe@example.com' on #userEmail
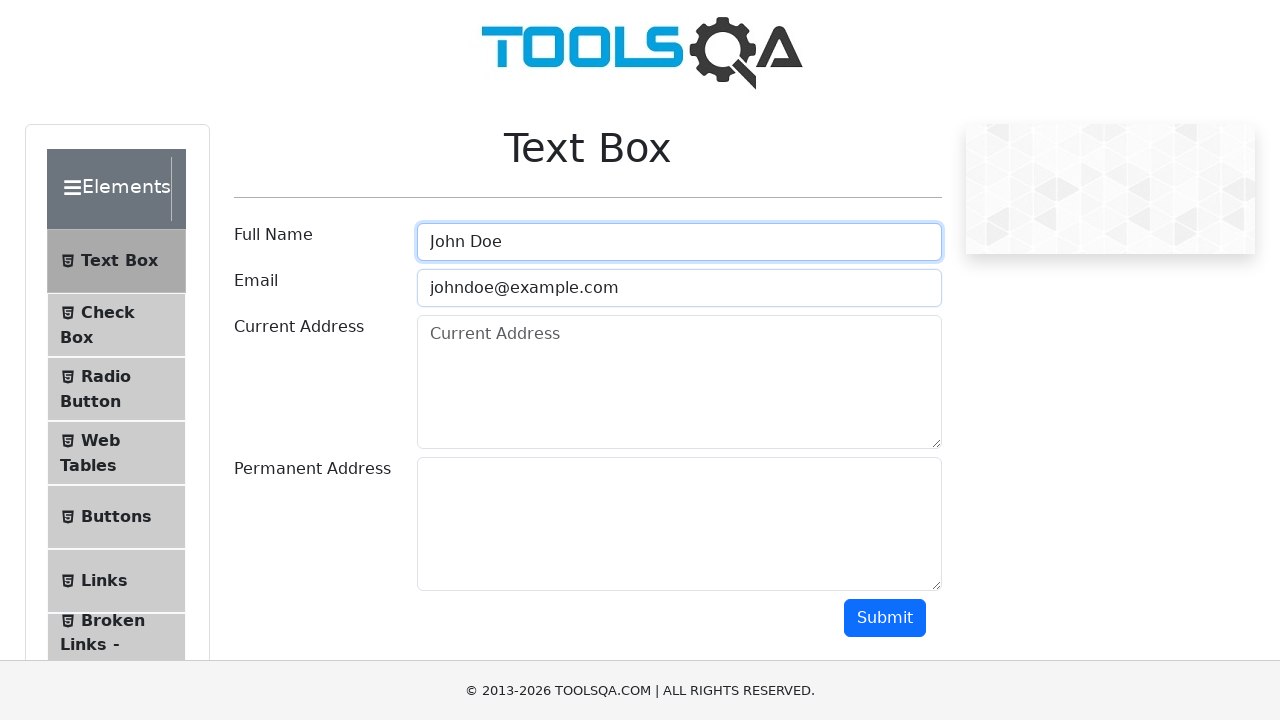

Filled current address field with '123 Main Street, Apt 4B, New York, NY 10001' on textarea#currentAddress
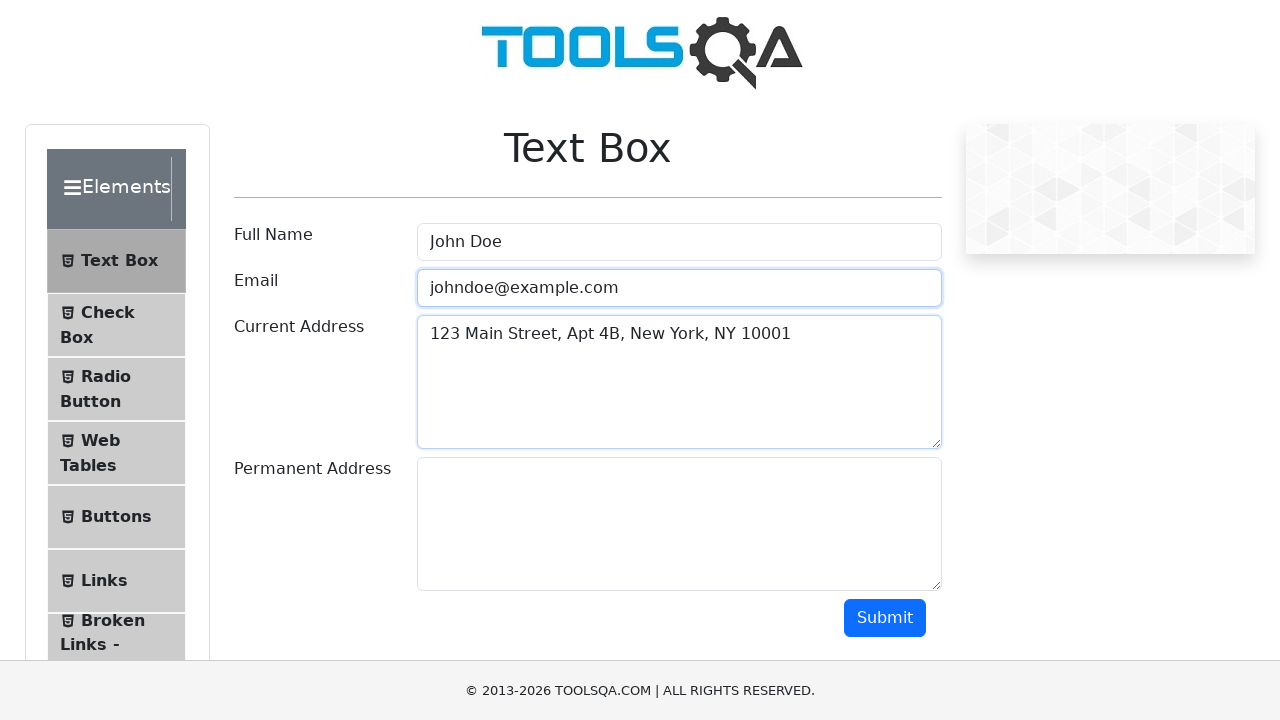

Filled permanent address field with '456 Oak Avenue, Los Angeles, CA 90001' on textarea#permanentAddress
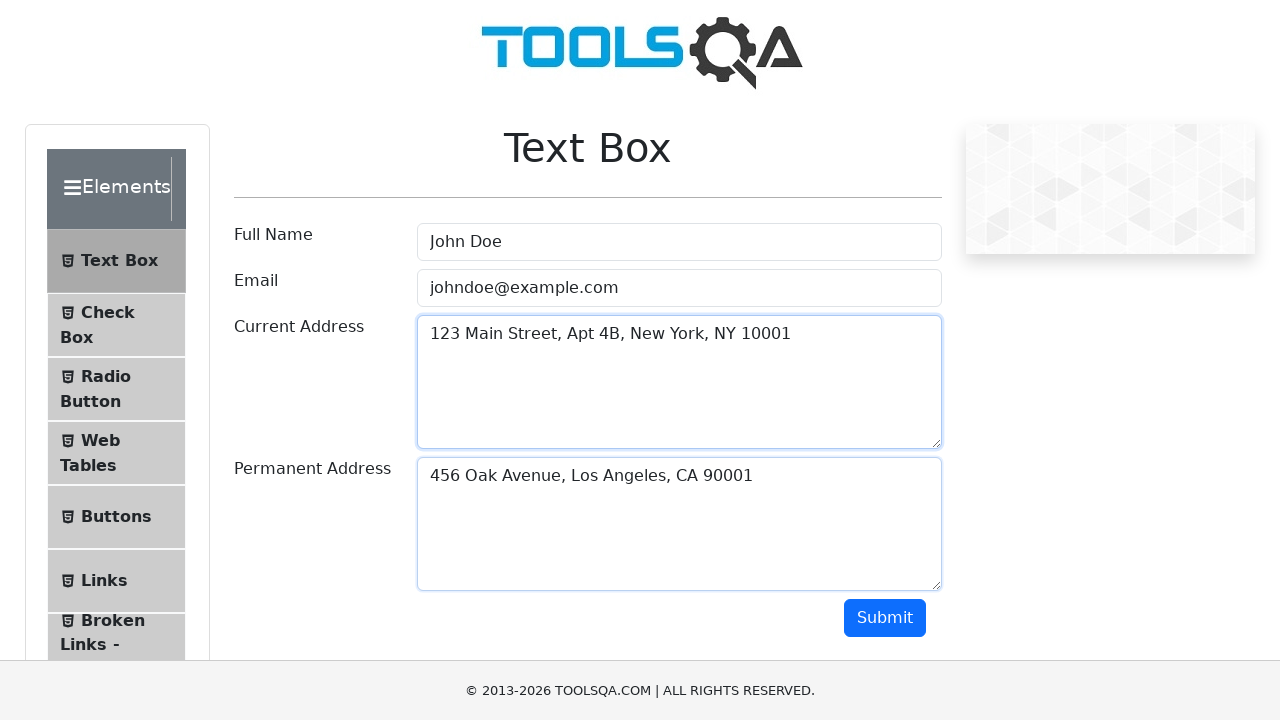

Clicked submit button to submit the form at (885, 618) on #submit
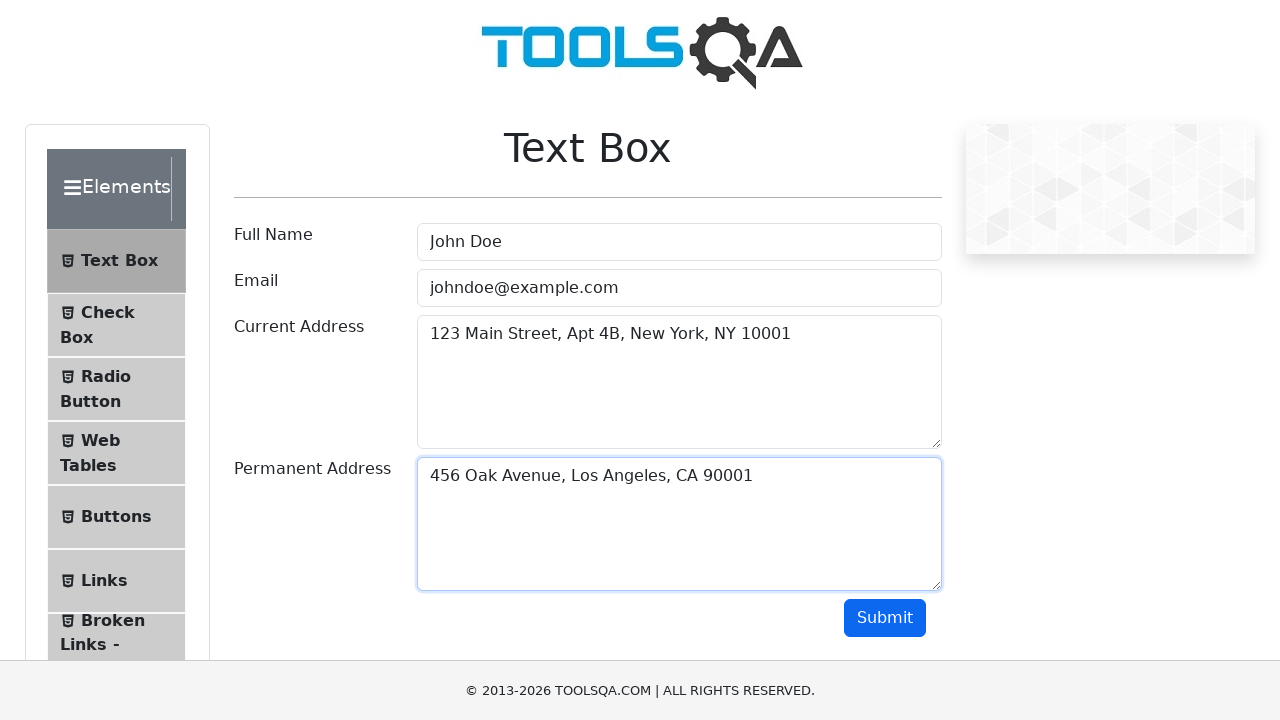

Form submission results loaded and displayed
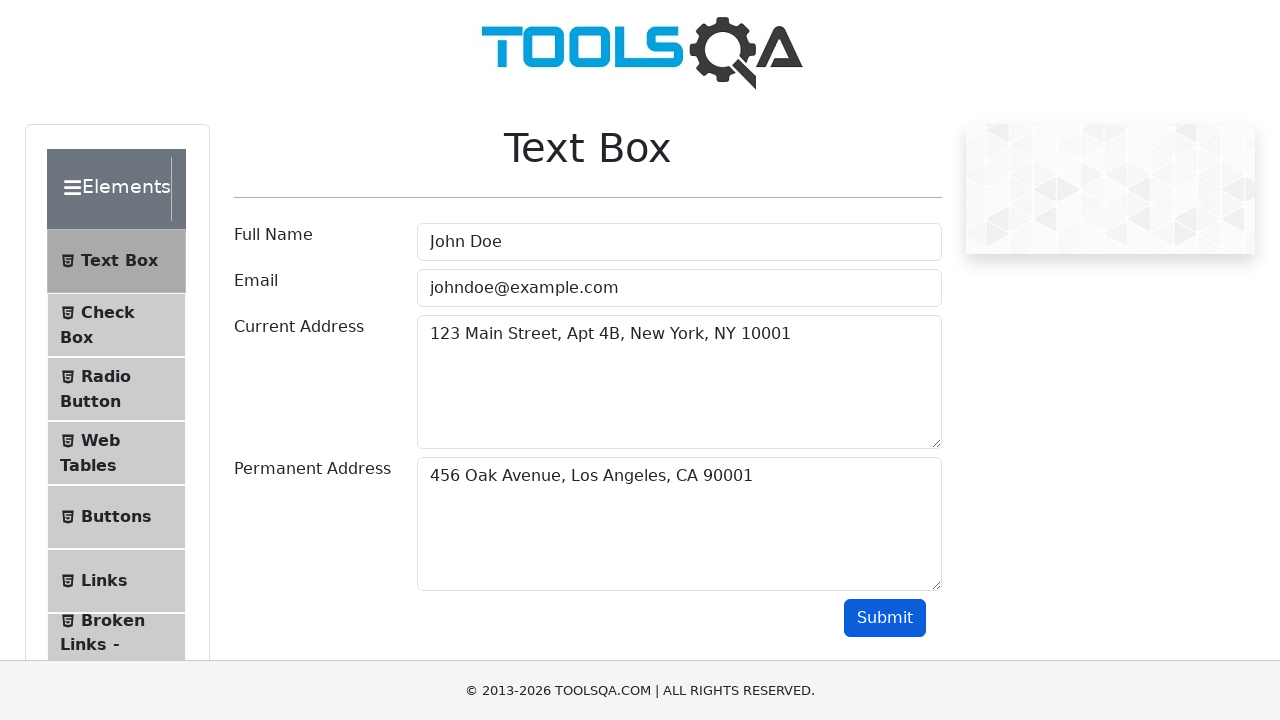

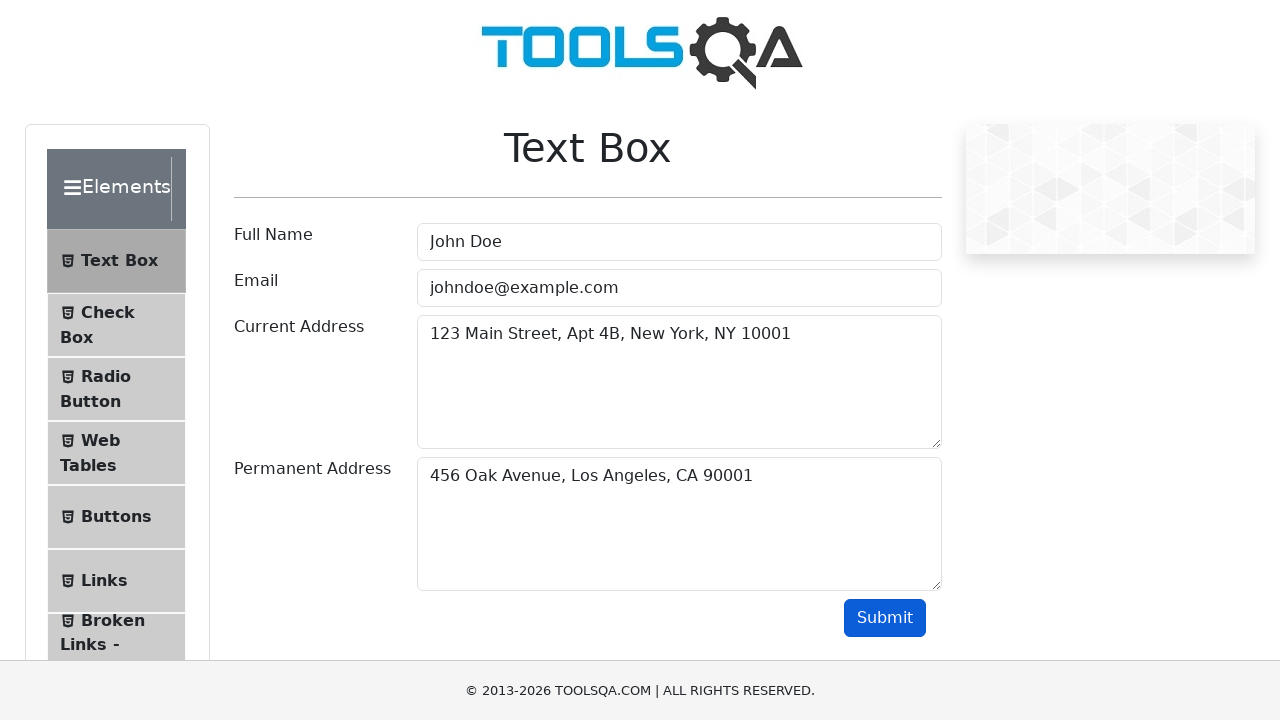